Tests wait functionality by clicking buttons that reveal textboxes after delays and filling them with text

Starting URL: https://www.hyrtutorials.com/p/waits-demo.html

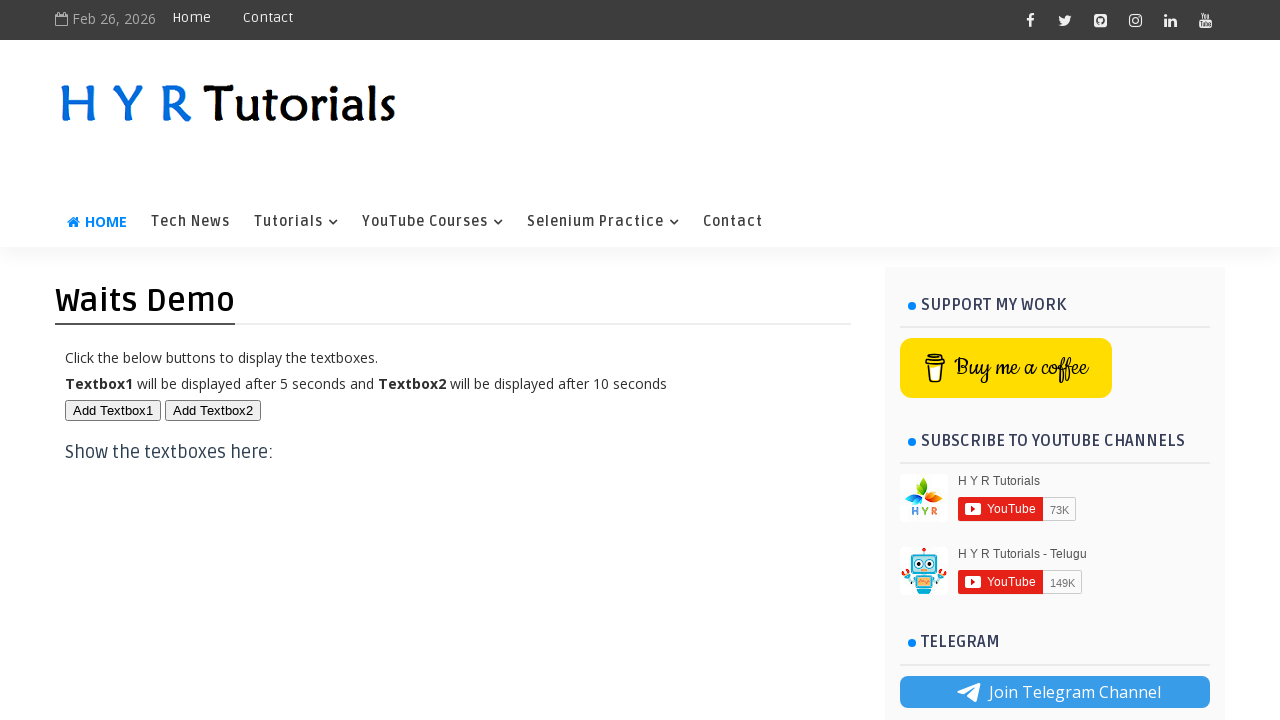

Navigated to waits demo page
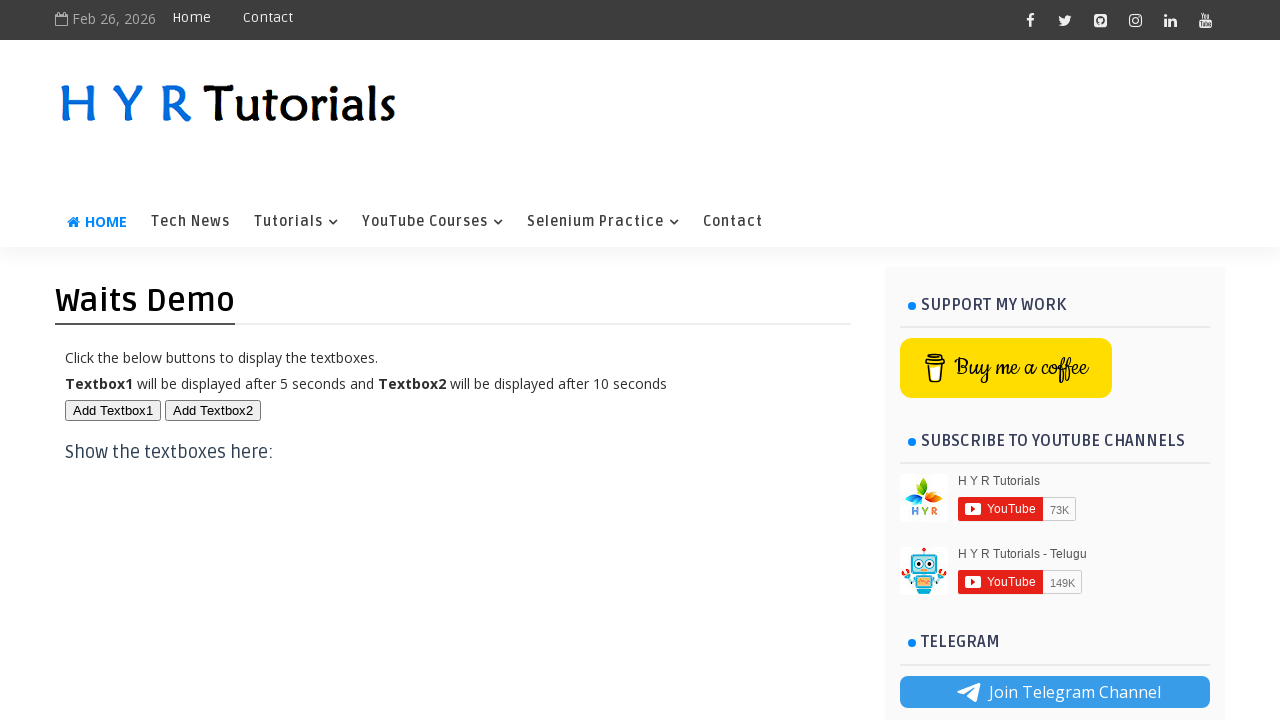

Clicked button 1 to reveal first textbox at (113, 410) on #btn1
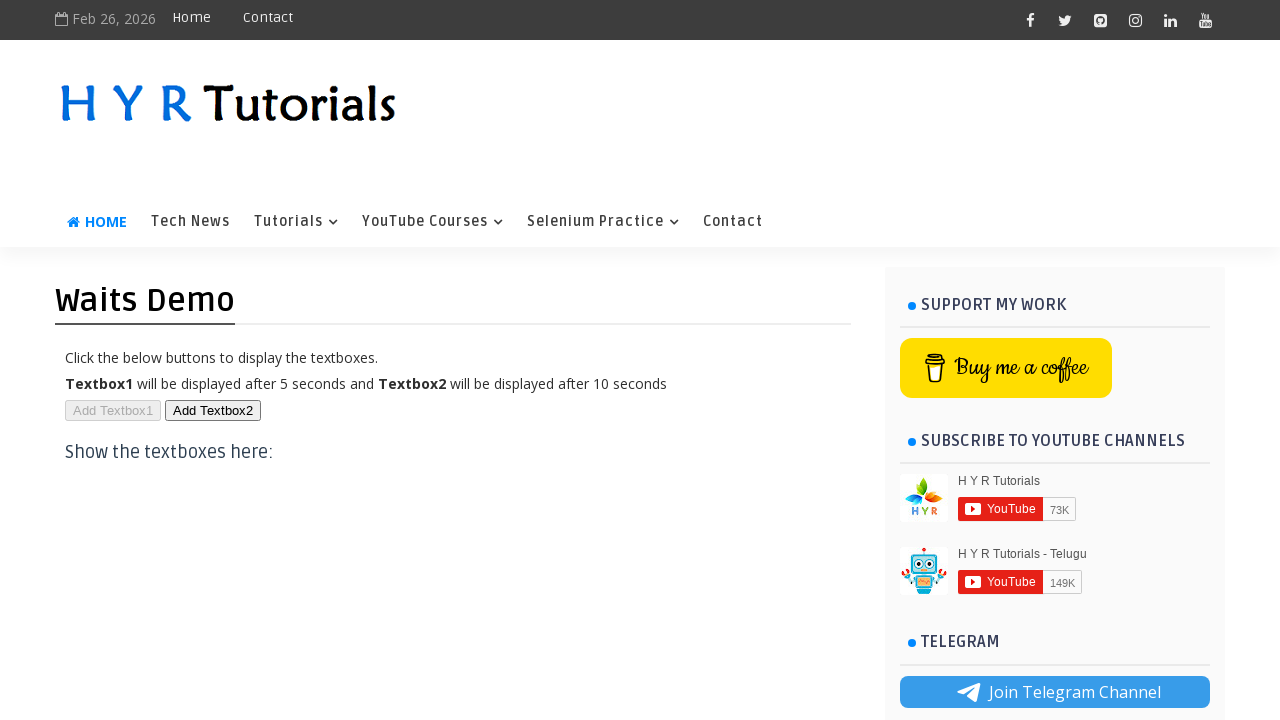

First textbox appeared after wait
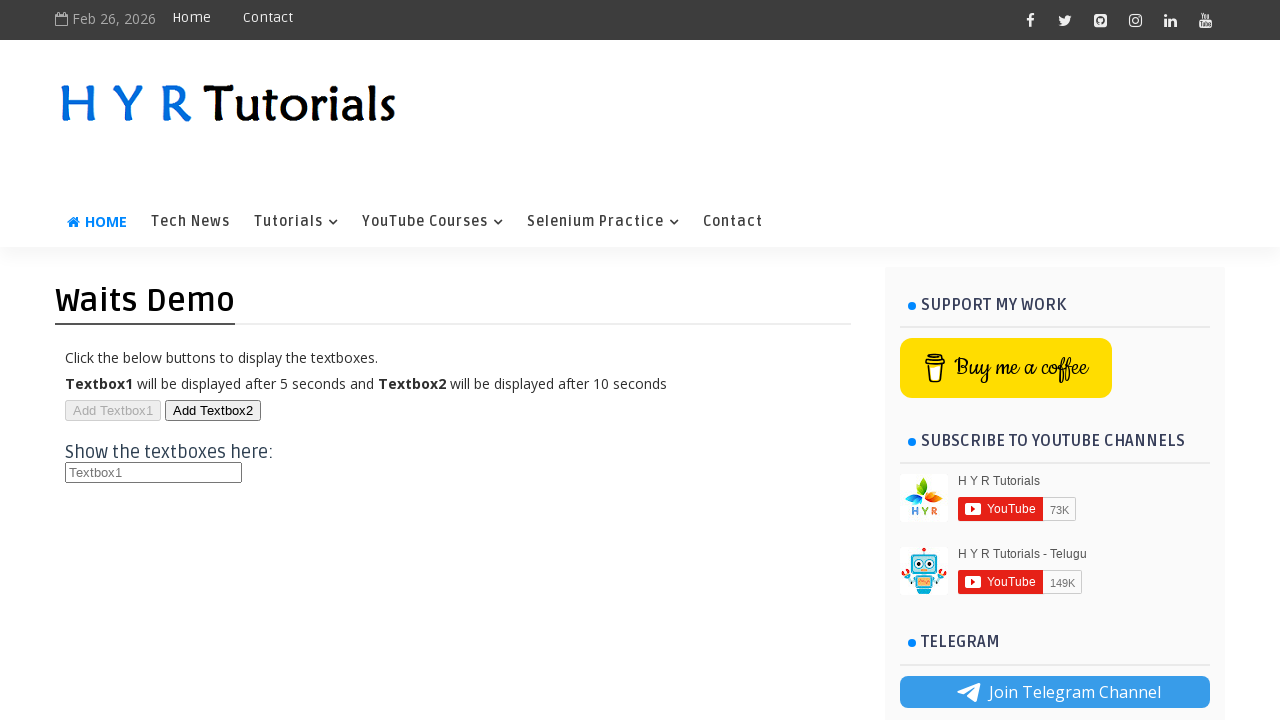

Filled first textbox with 'Testing' on //b[text()='Textbox1']/../../h3/input
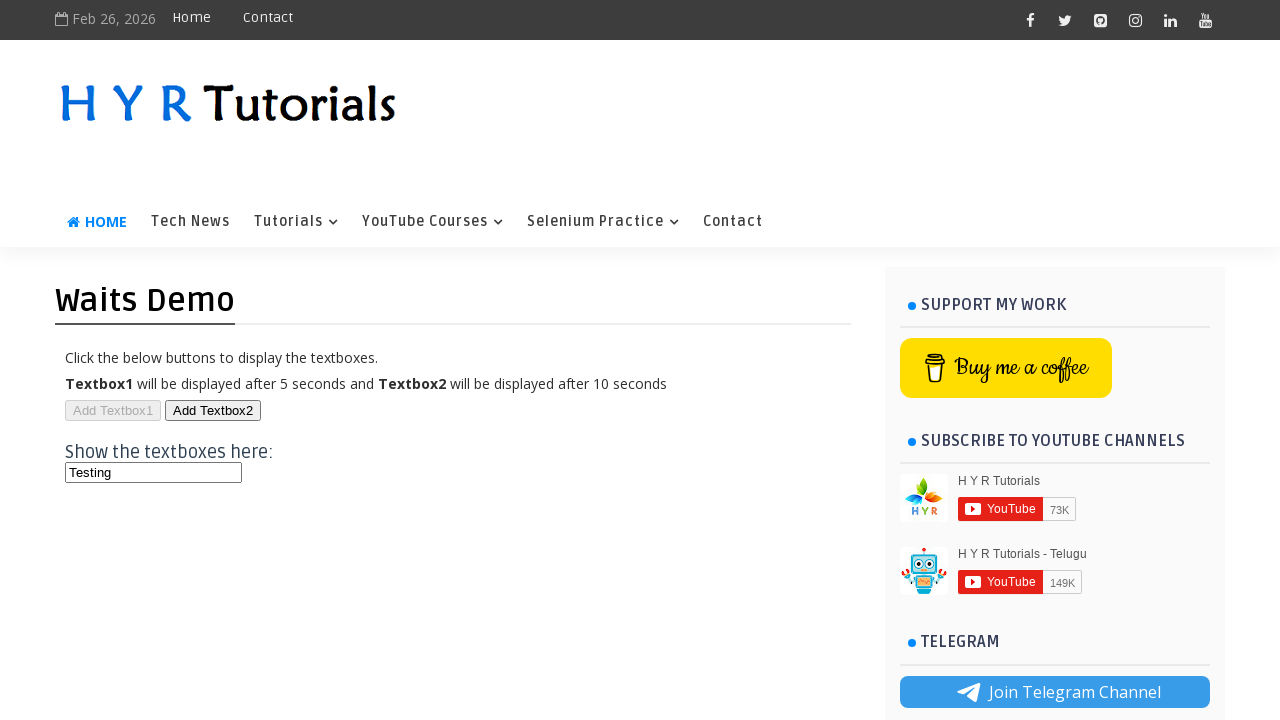

Clicked button 2 to reveal second textbox at (213, 410) on #btn2
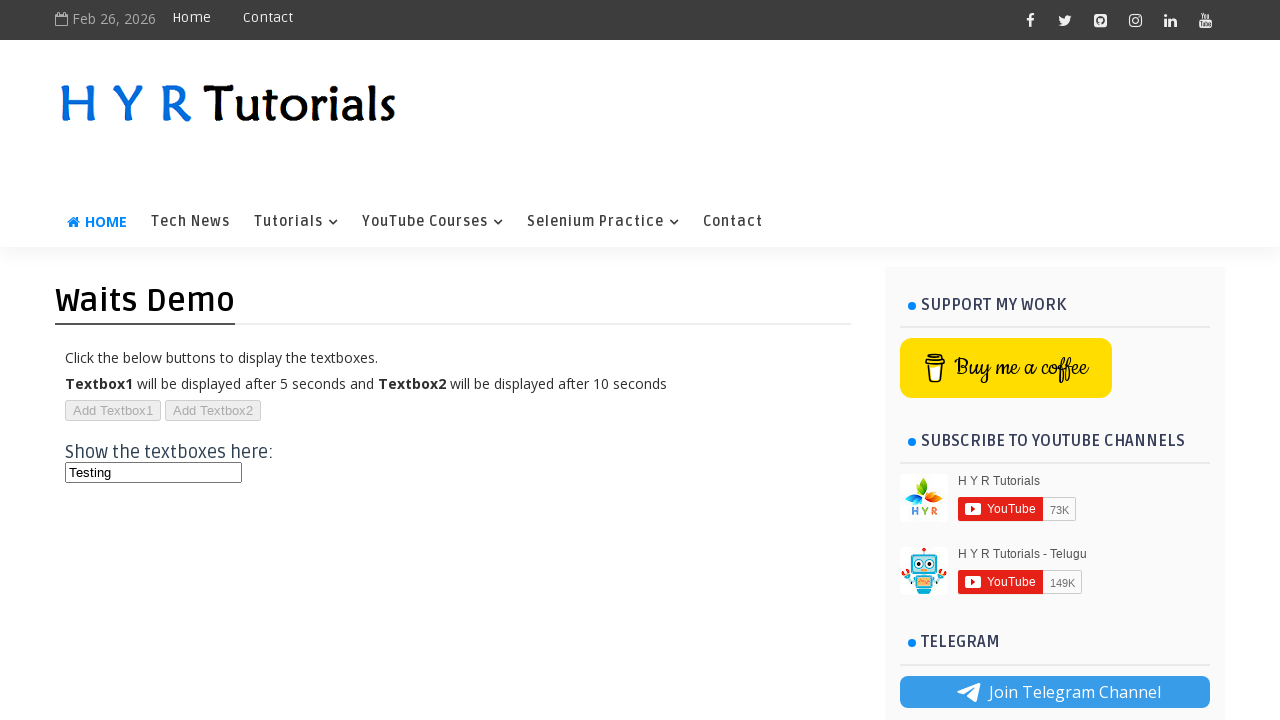

Second textbox appeared after wait
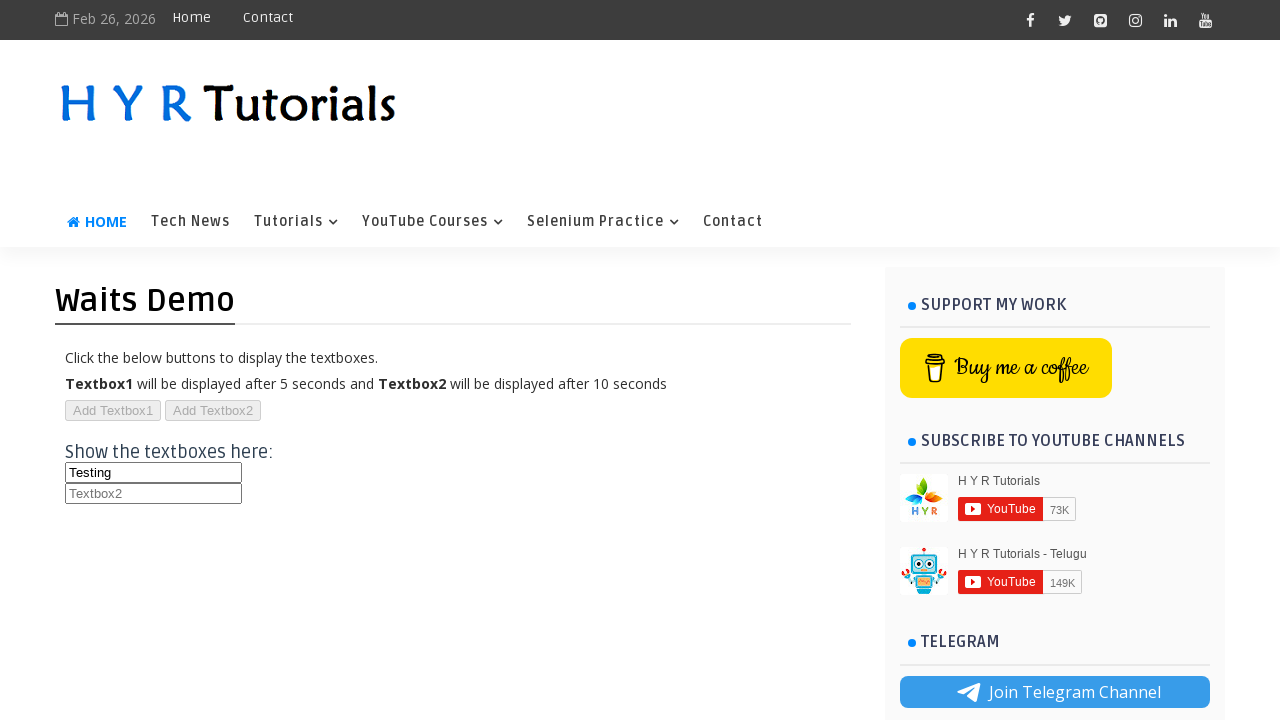

Filled second textbox with 'Bhumireddy' on //b[text()='Textbox2']/../../h3/input[2]
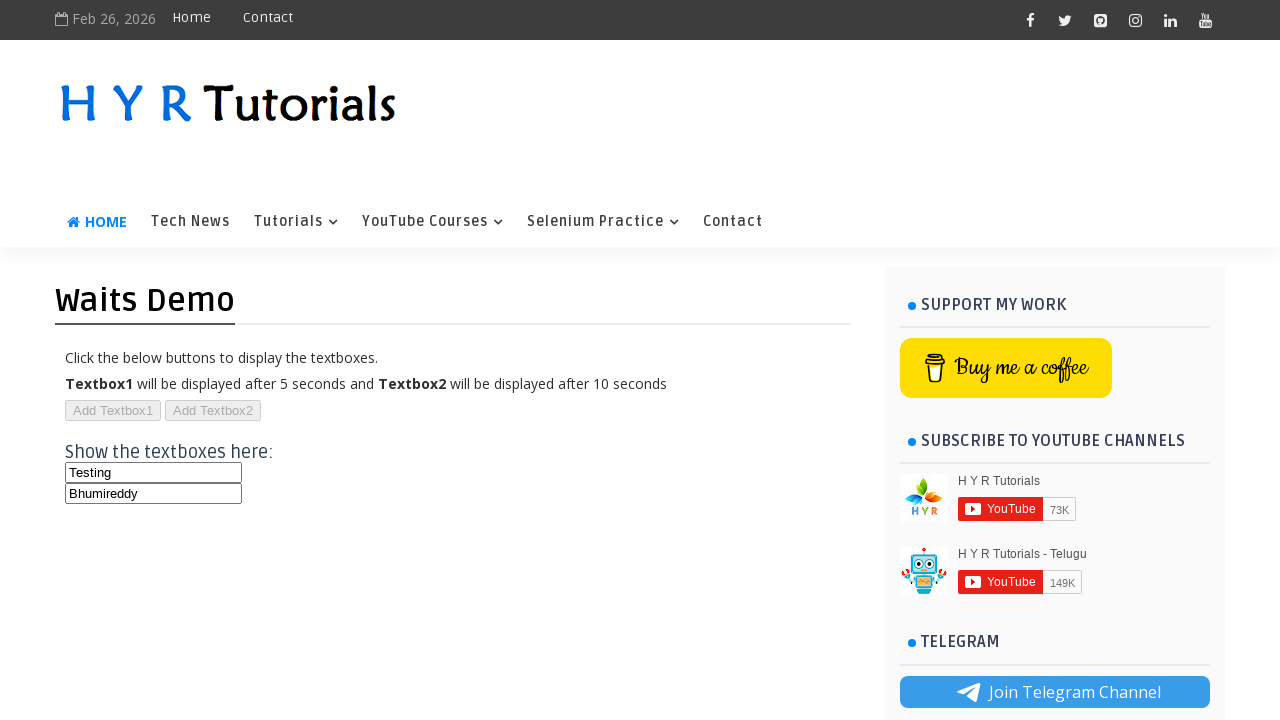

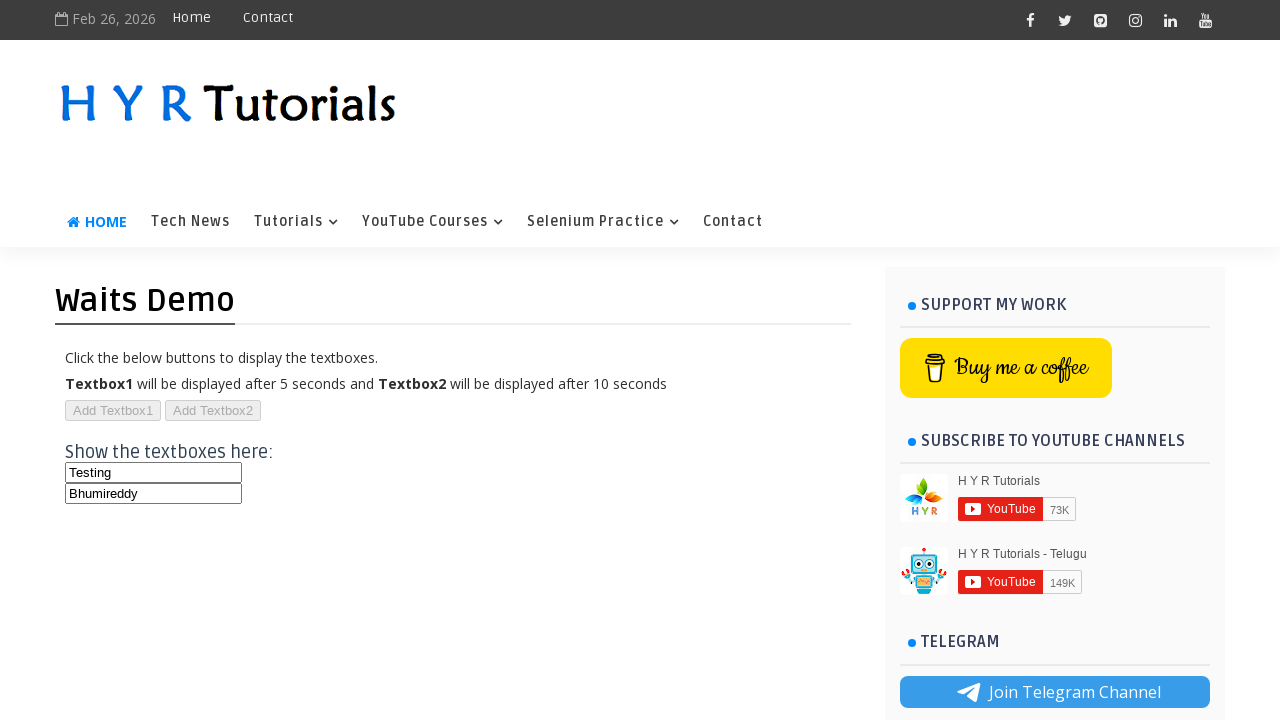